Tests e-commerce functionality by searching through a list of products and adding specific items (Cucumber, Brocolli, Beetroot) to the shopping cart on a practice grocery shopping site.

Starting URL: https://rahulshettyacademy.com/seleniumPractise/#/

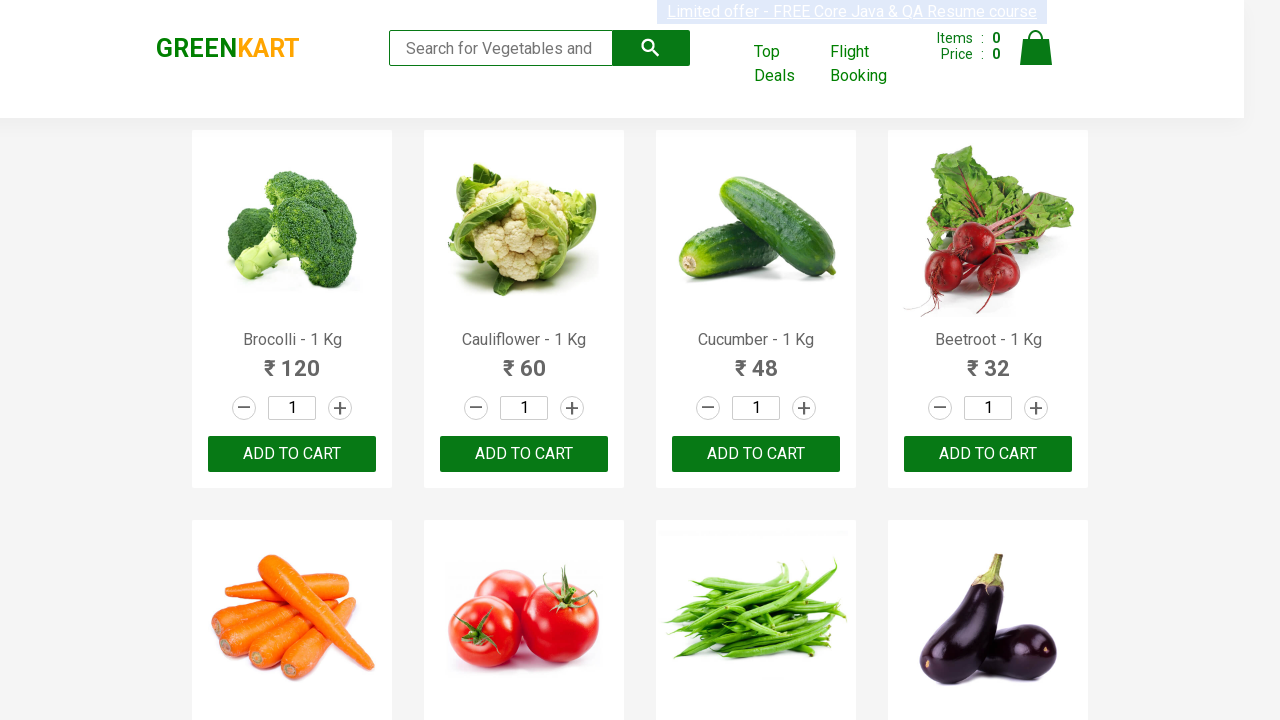

Waited for product list to load
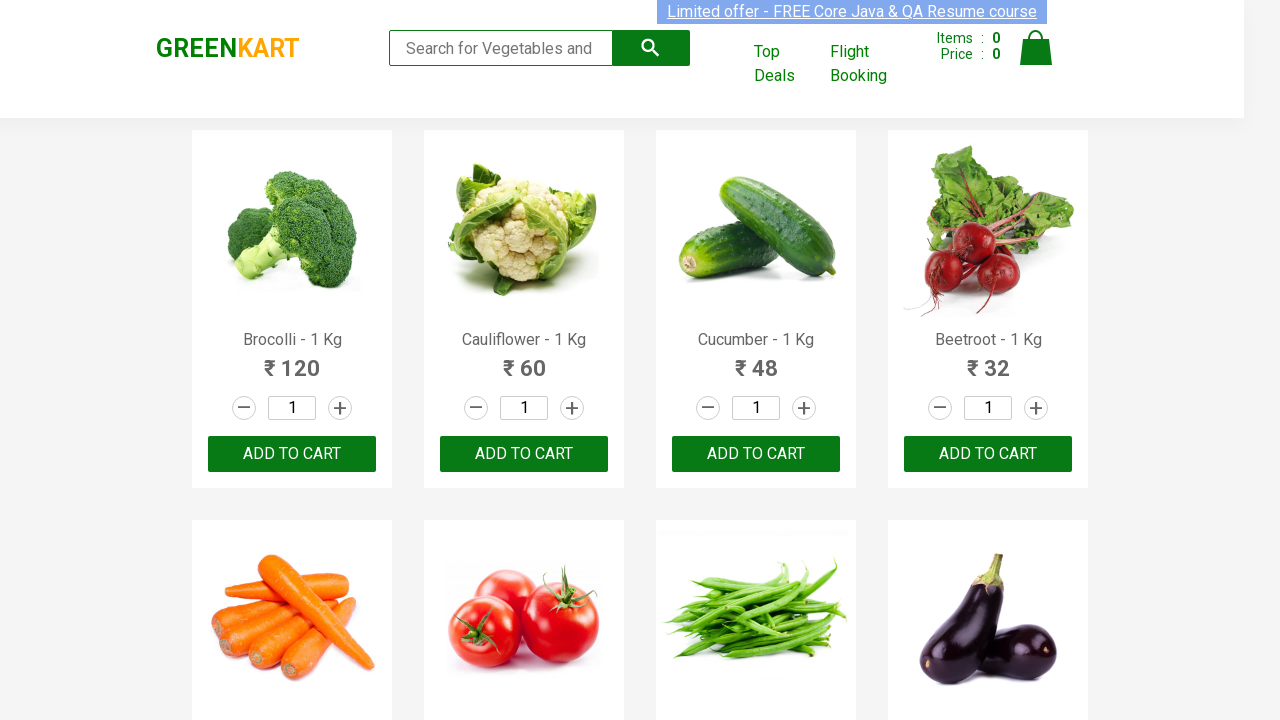

Retrieved all product elements from the page
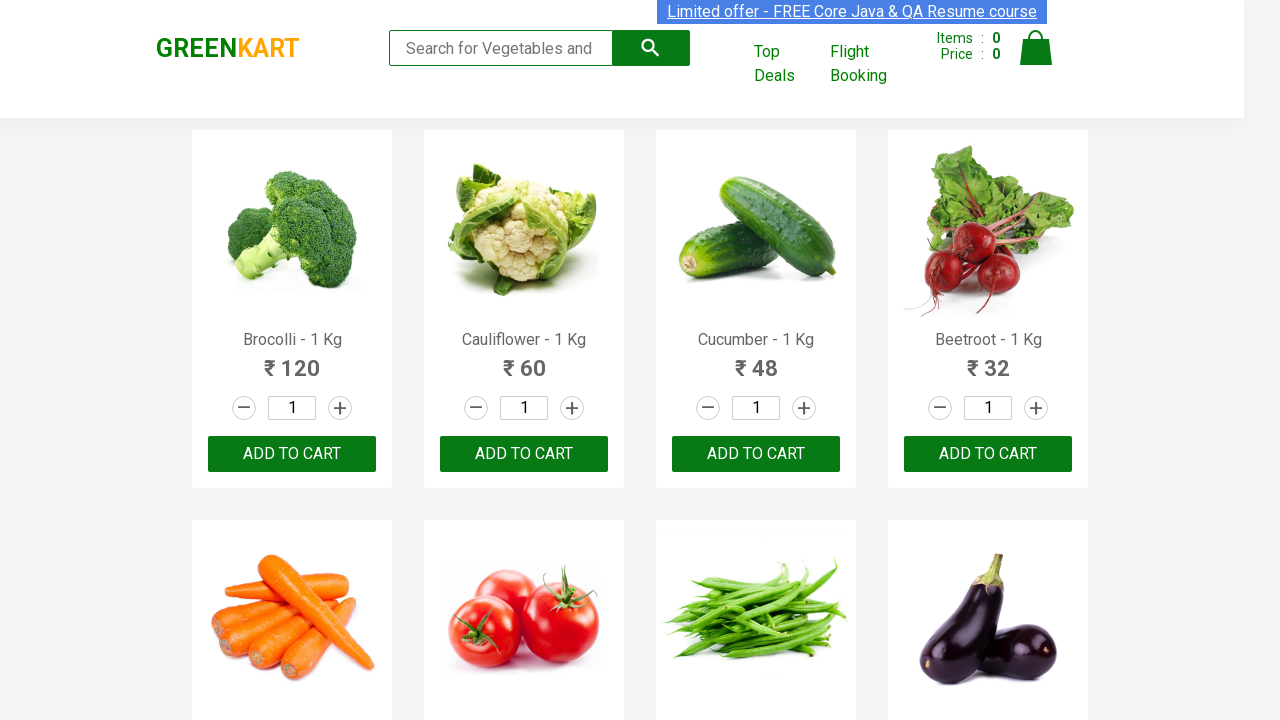

Added Brocolli to cart (1/3) at (292, 454) on xpath=//div[@class='product-action']/button >> nth=0
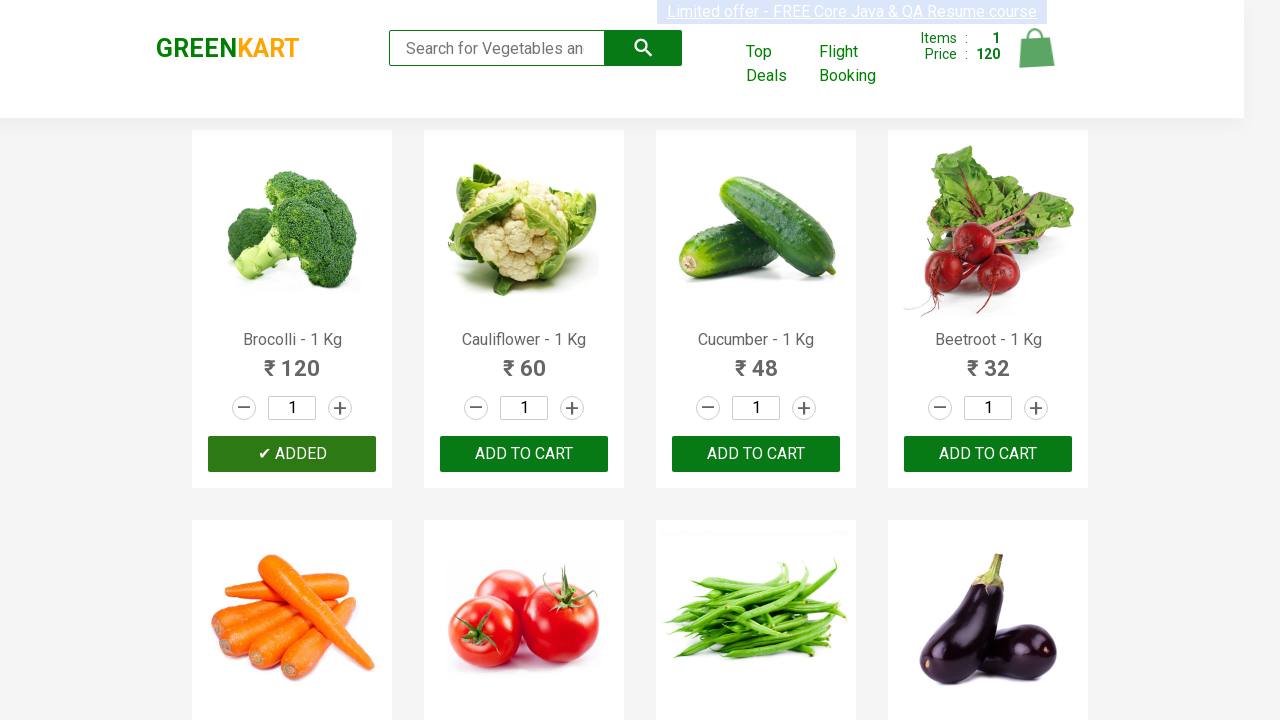

Added Cucumber to cart (2/3) at (756, 454) on xpath=//div[@class='product-action']/button >> nth=2
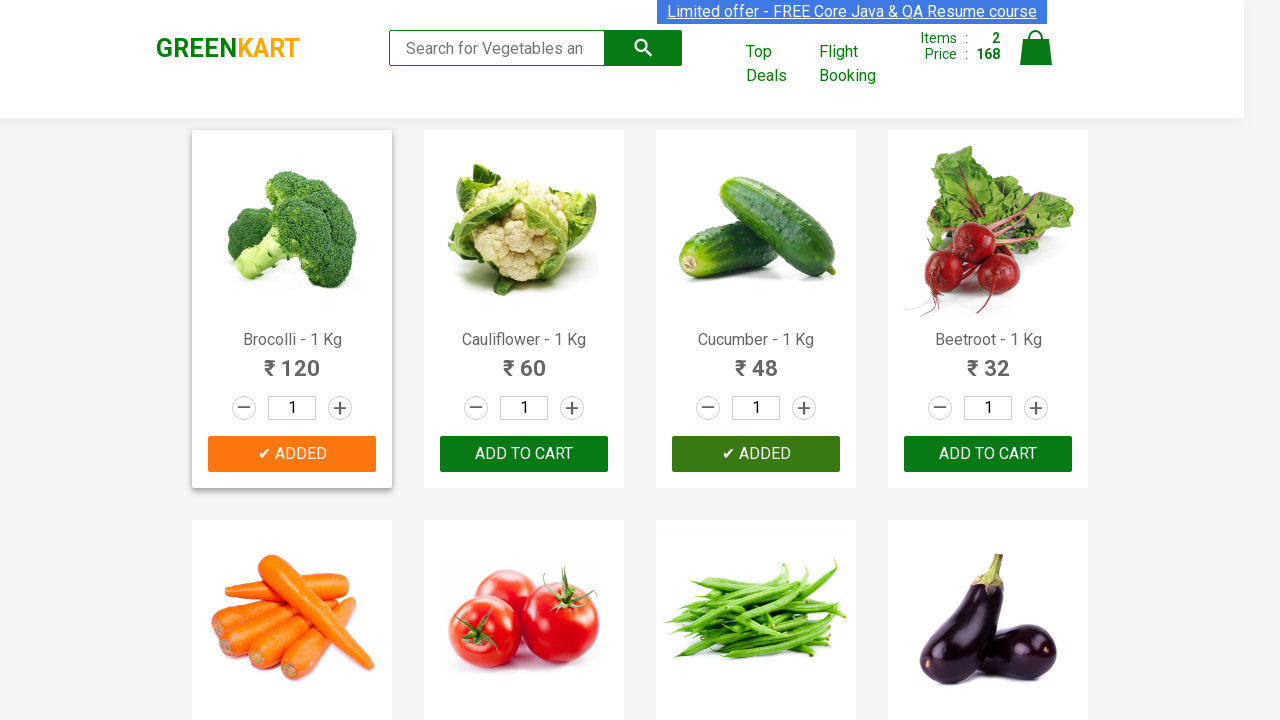

Added Beetroot to cart (3/3) at (988, 454) on xpath=//div[@class='product-action']/button >> nth=3
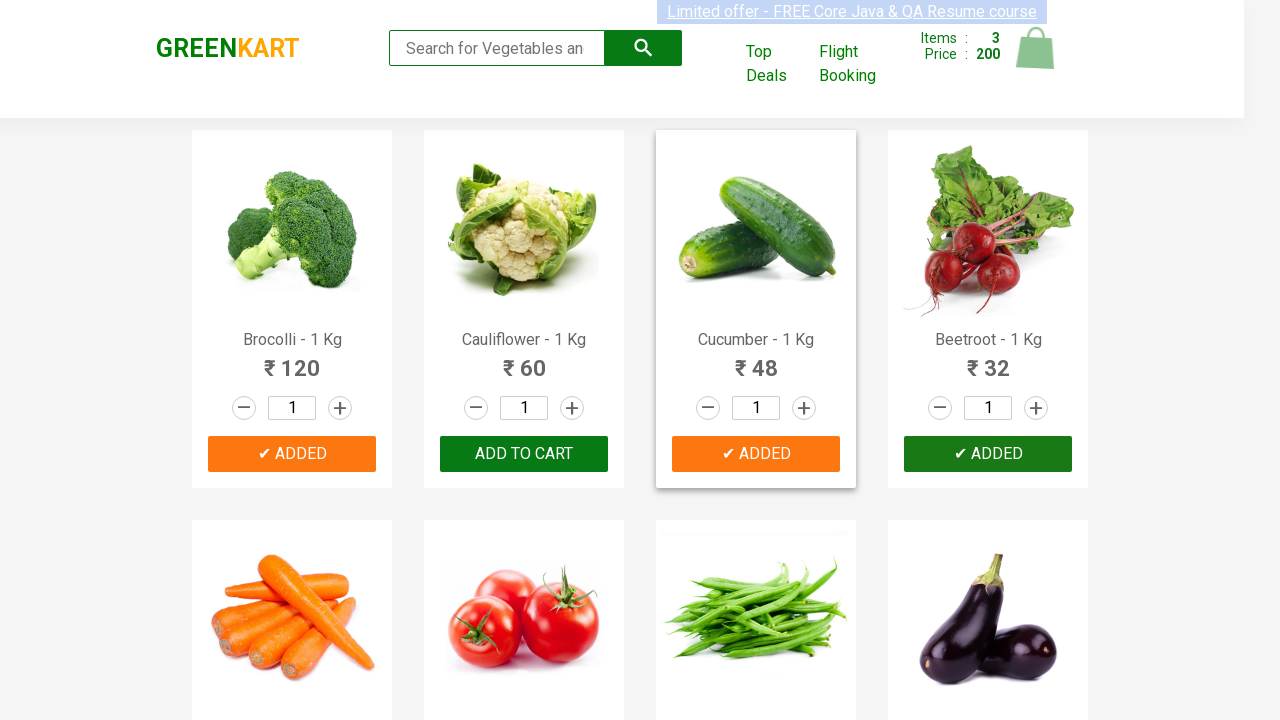

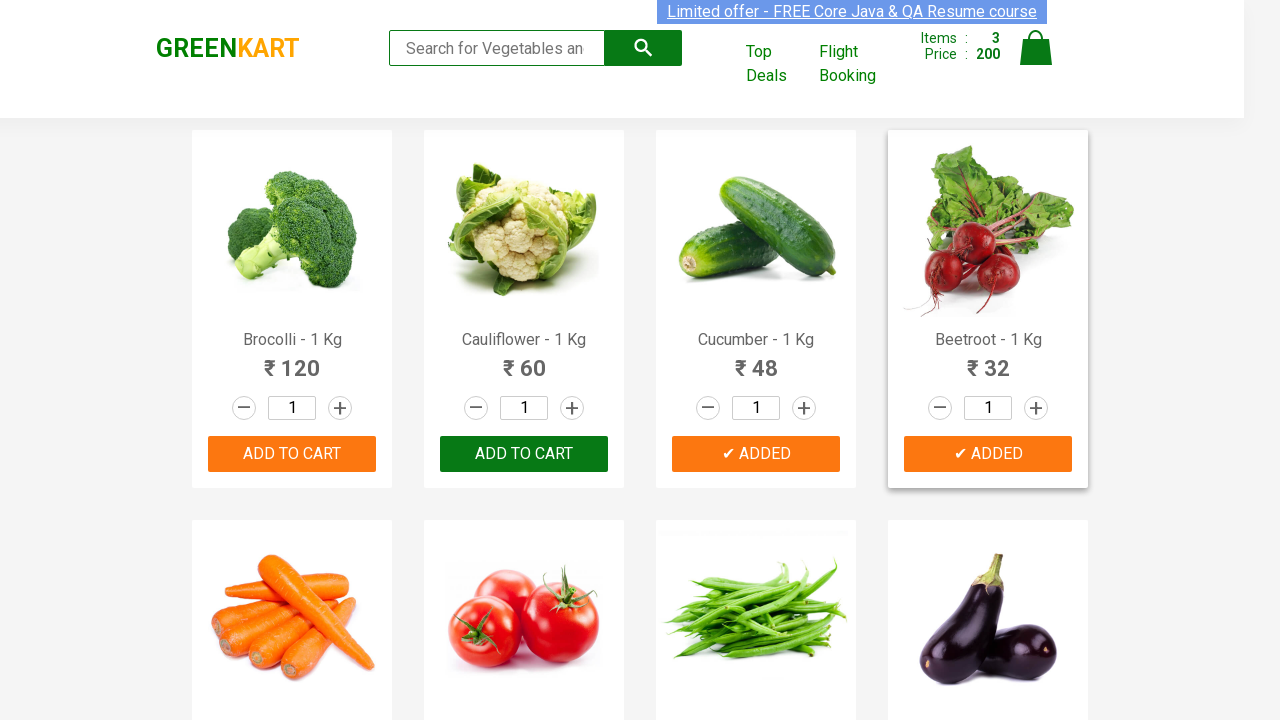